Tests drag and drop functionality by using click-and-hold action to move element B to element A's position

Starting URL: https://the-internet.herokuapp.com/drag_and_drop

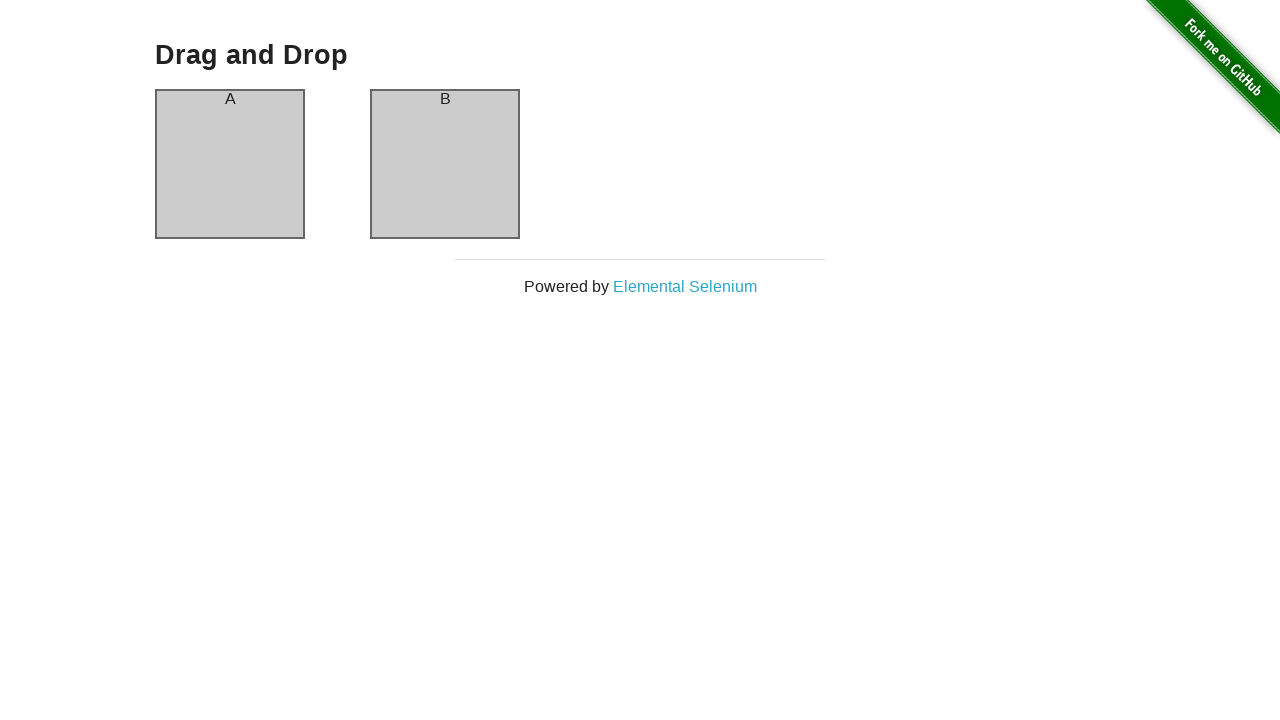

Located source element (column-a)
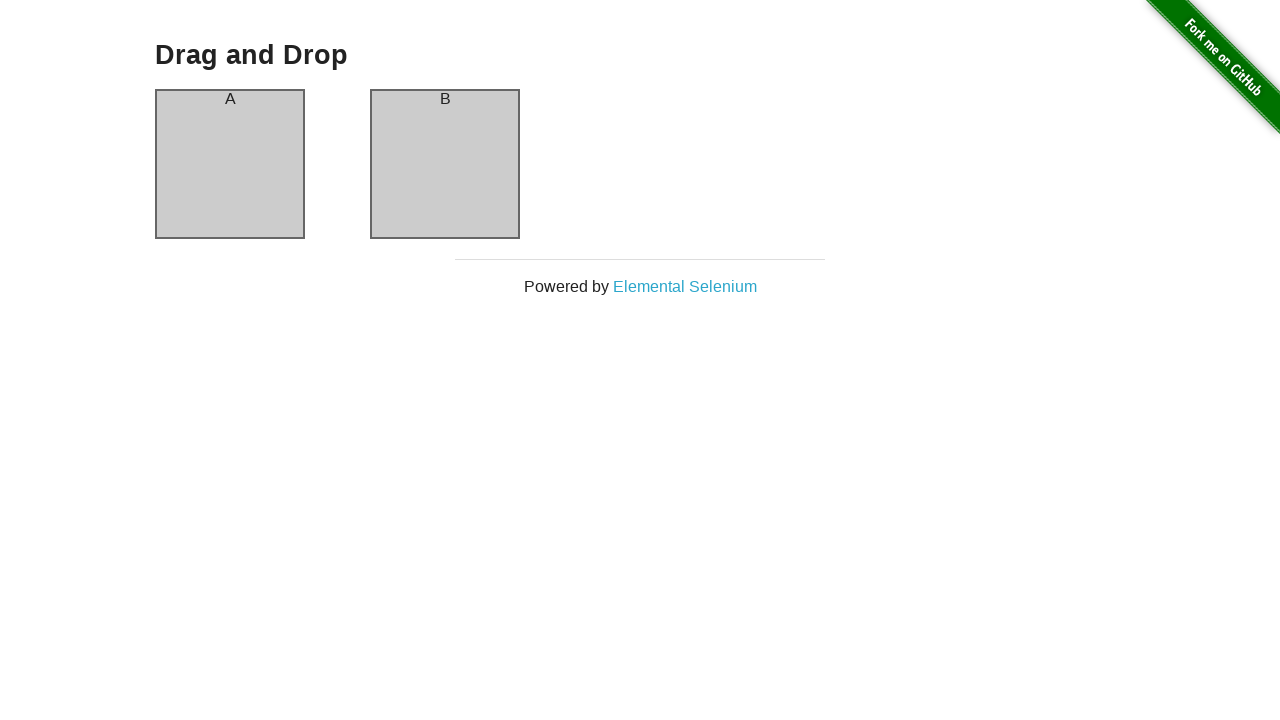

Located target element (column-b)
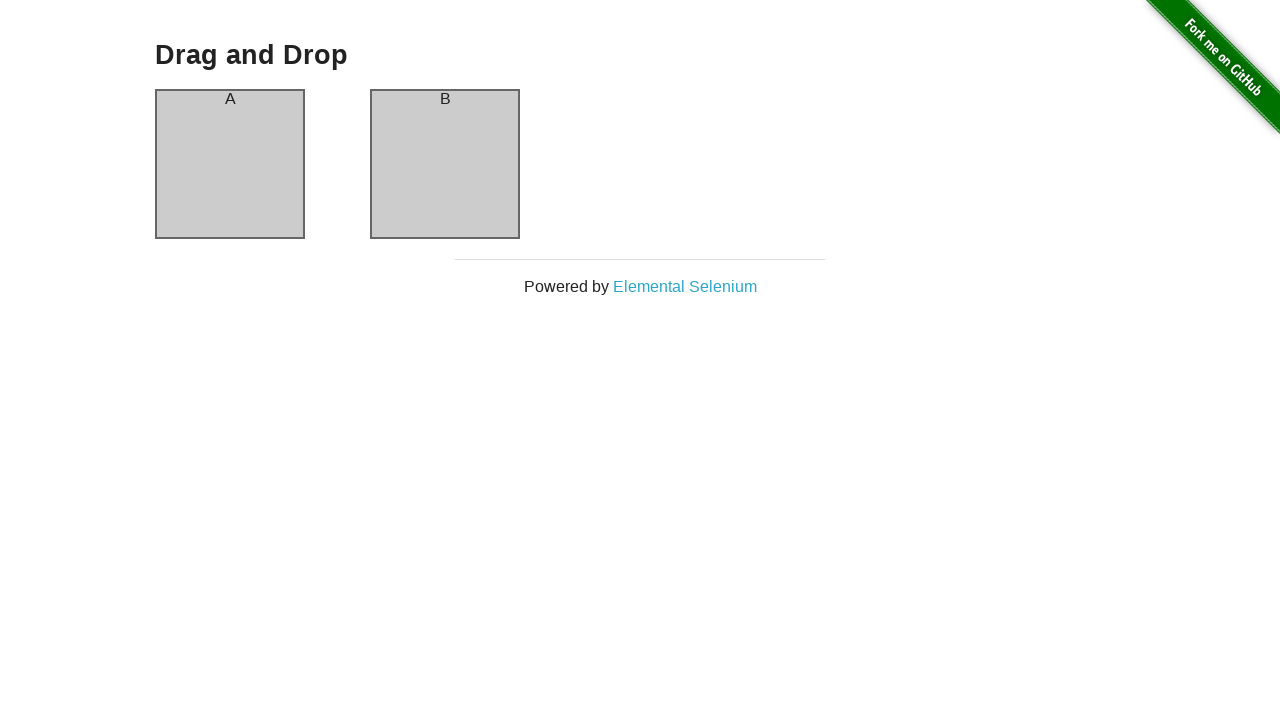

Dragged column-a to column-b position at (445, 164)
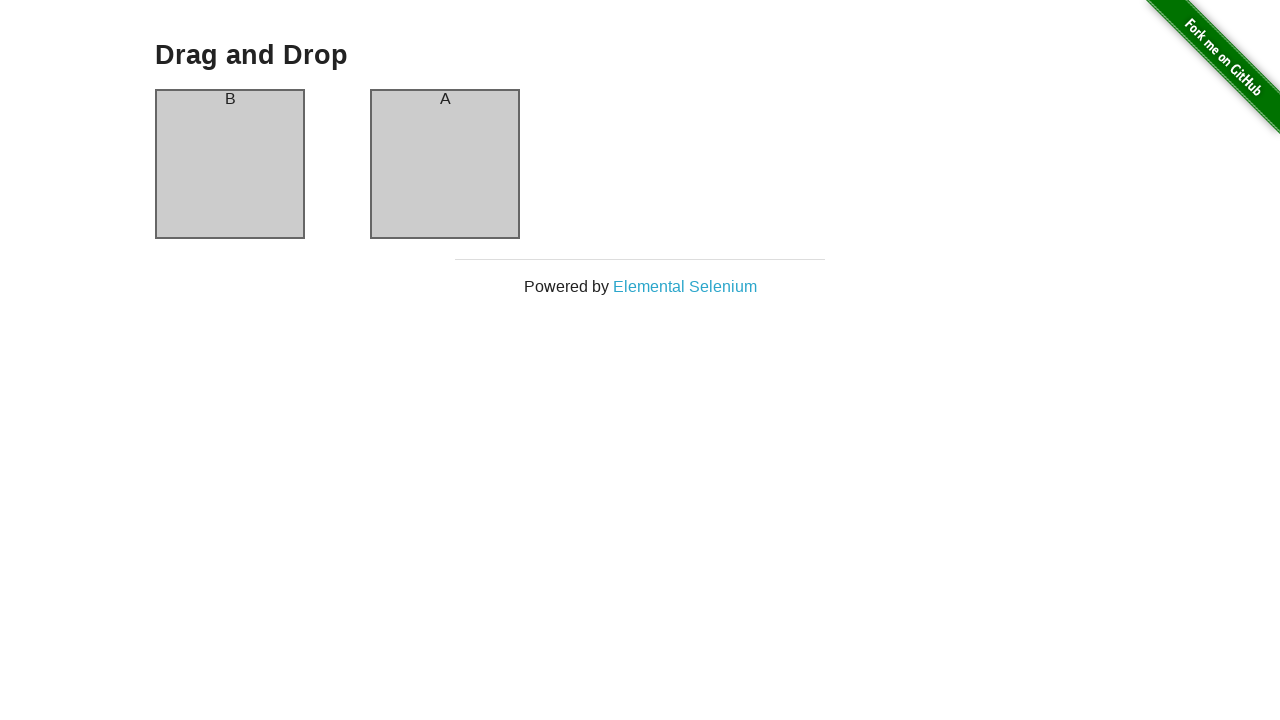

Verified column-a element is visible after drag and drop
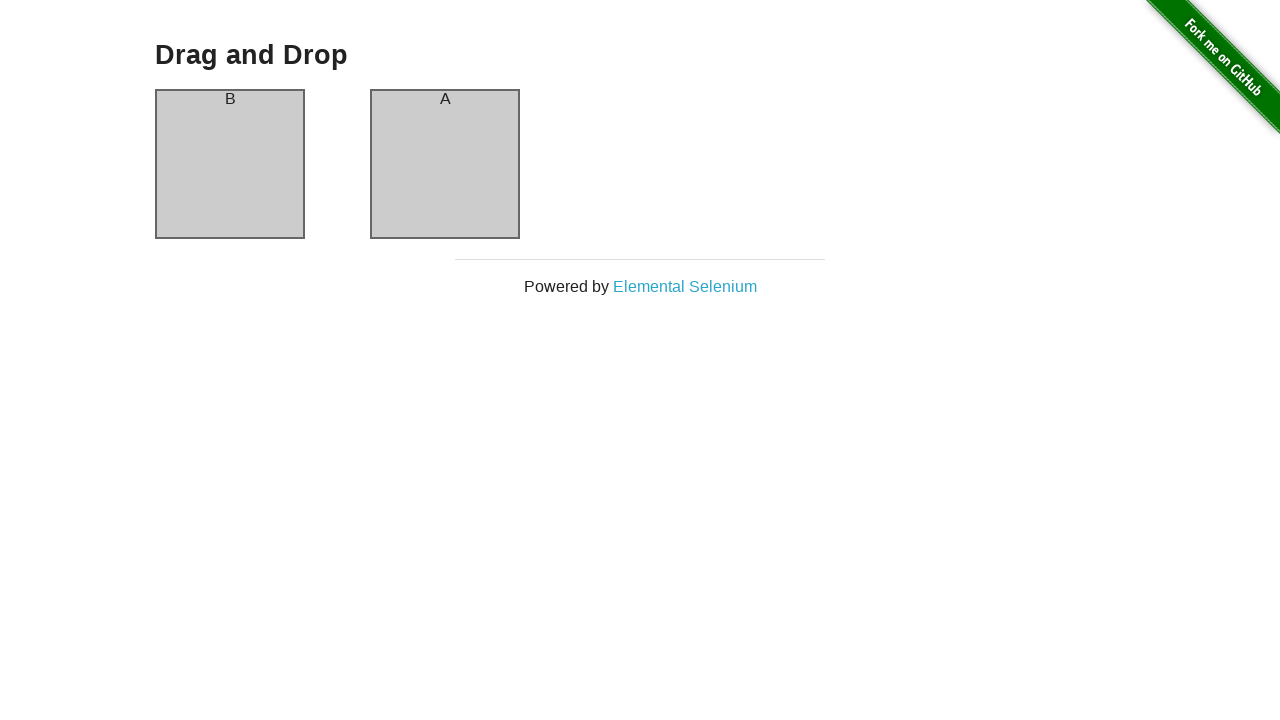

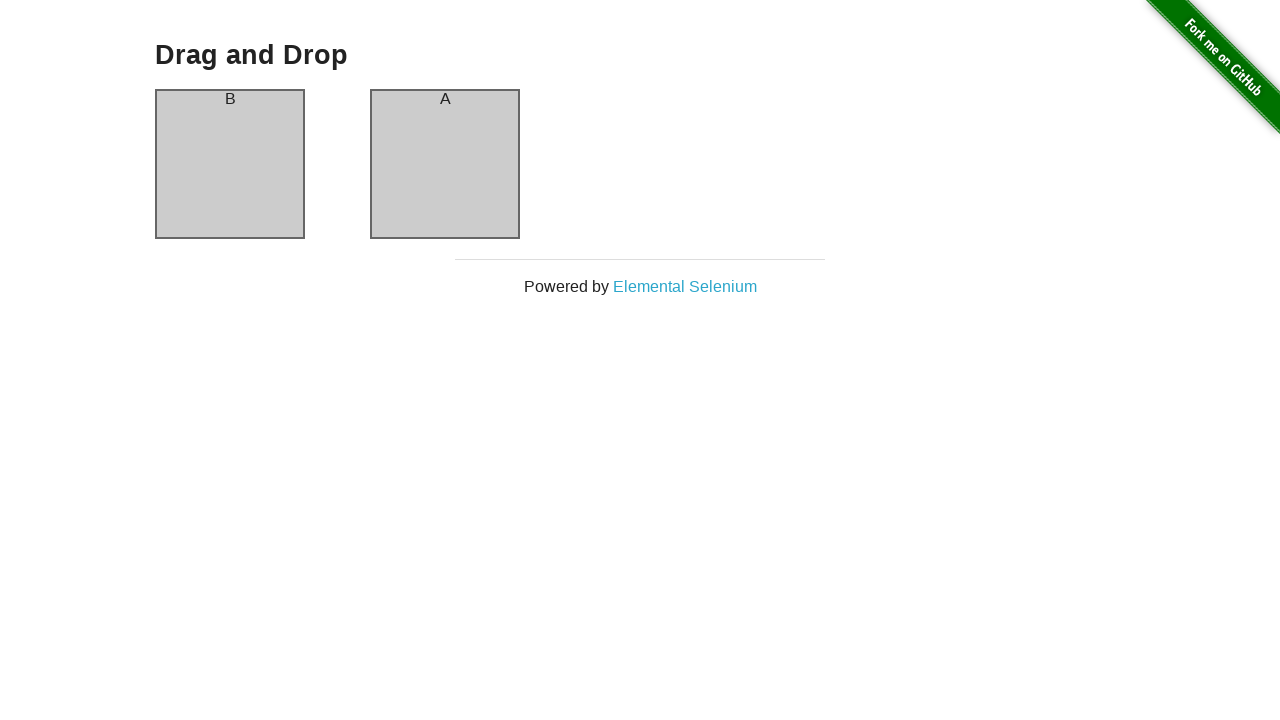